Tests dropdown selection by selecting an option from a dropdown menu

Starting URL: https://rahulshettyacademy.com/AutomationPractice/

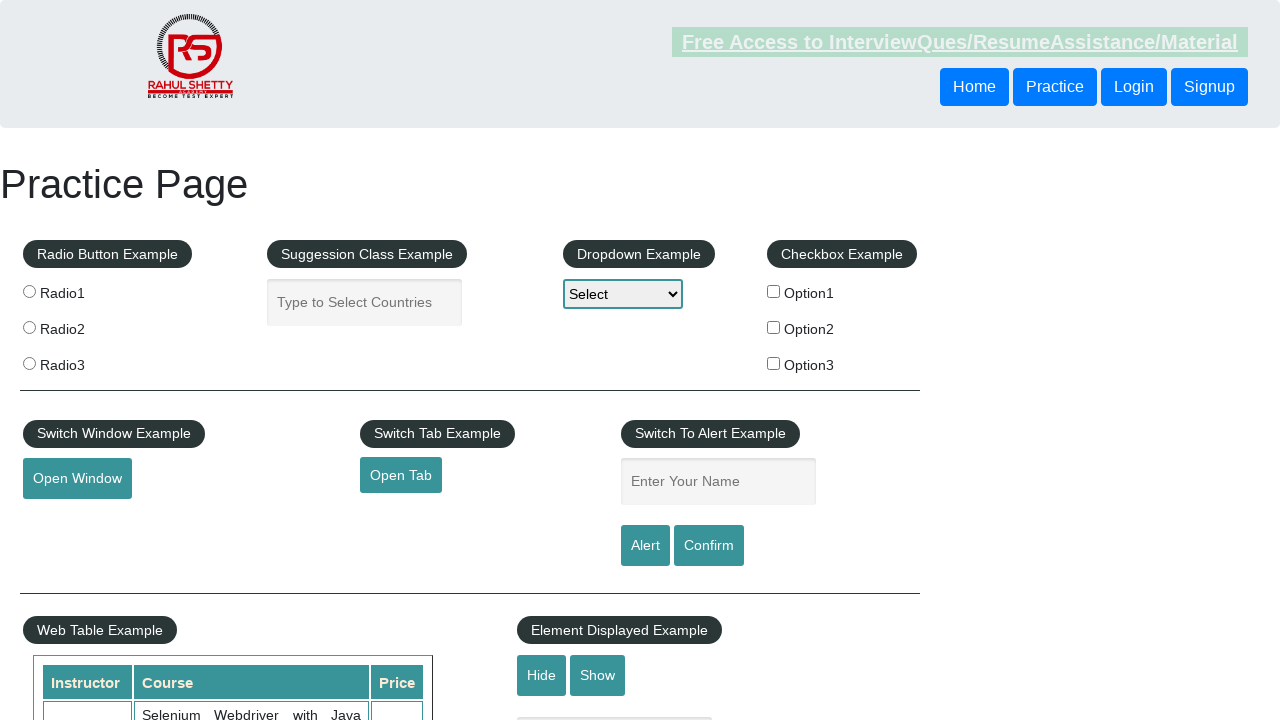

Dropdown element loaded and ready
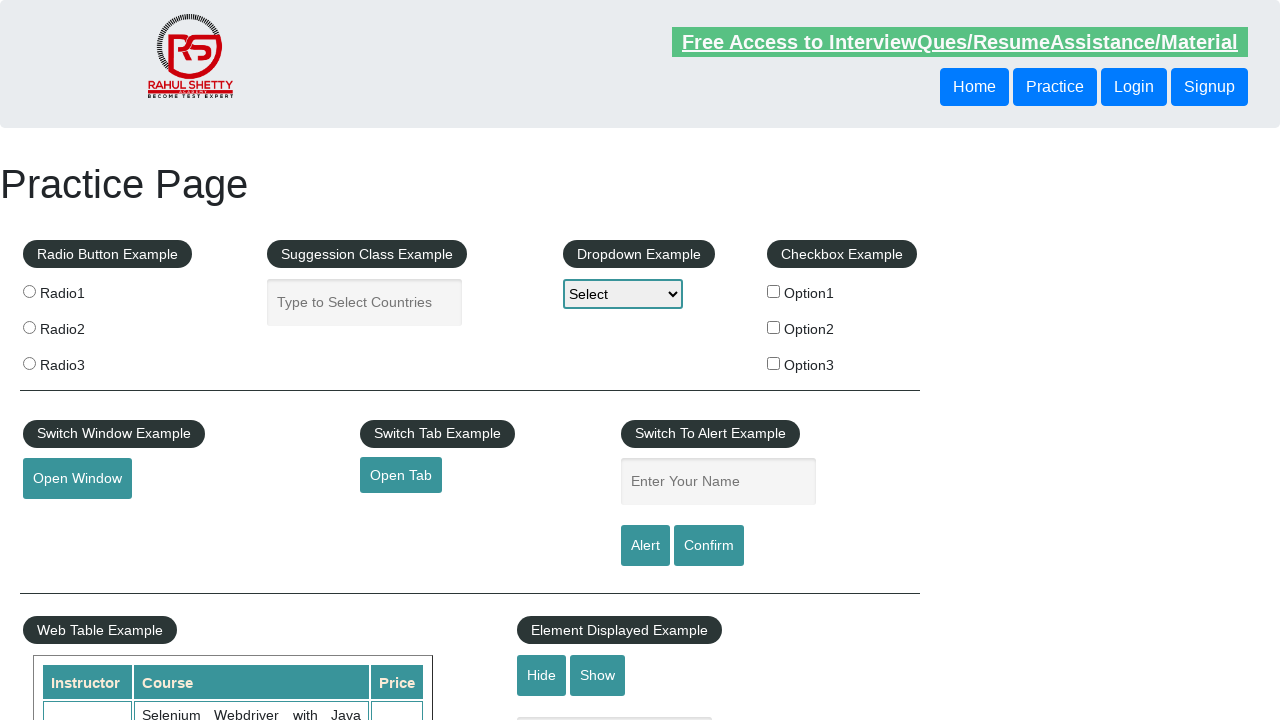

Selected 'Option2' from dropdown menu on #dropdown-class-example
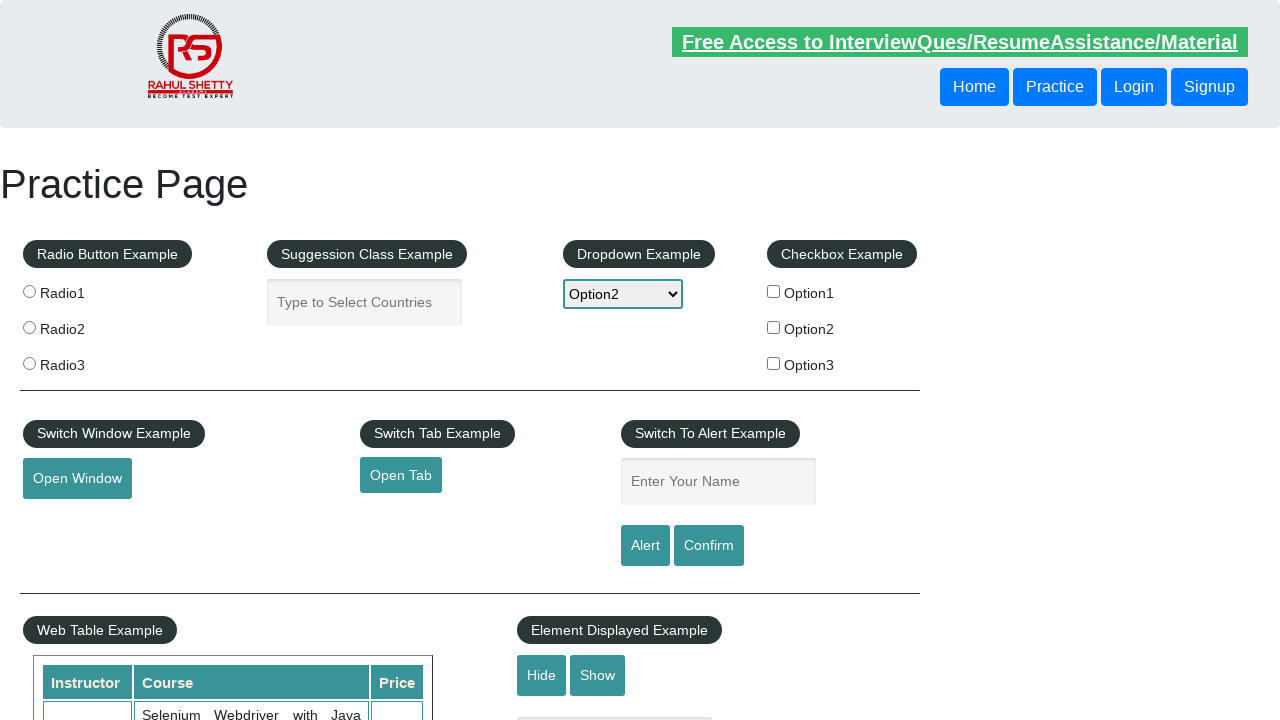

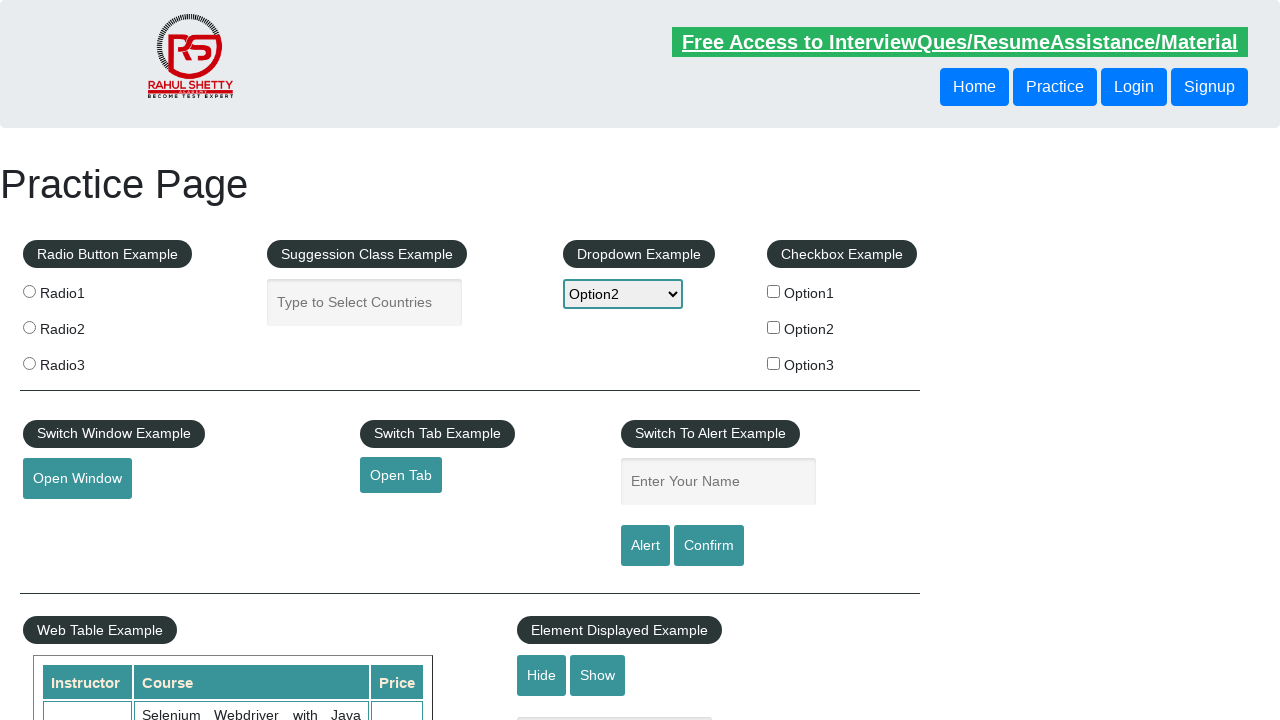